Tests window switching functionality by opening multiple new browser windows and iterating through them to verify window handles

Starting URL: https://demoqa.com/browser-windows

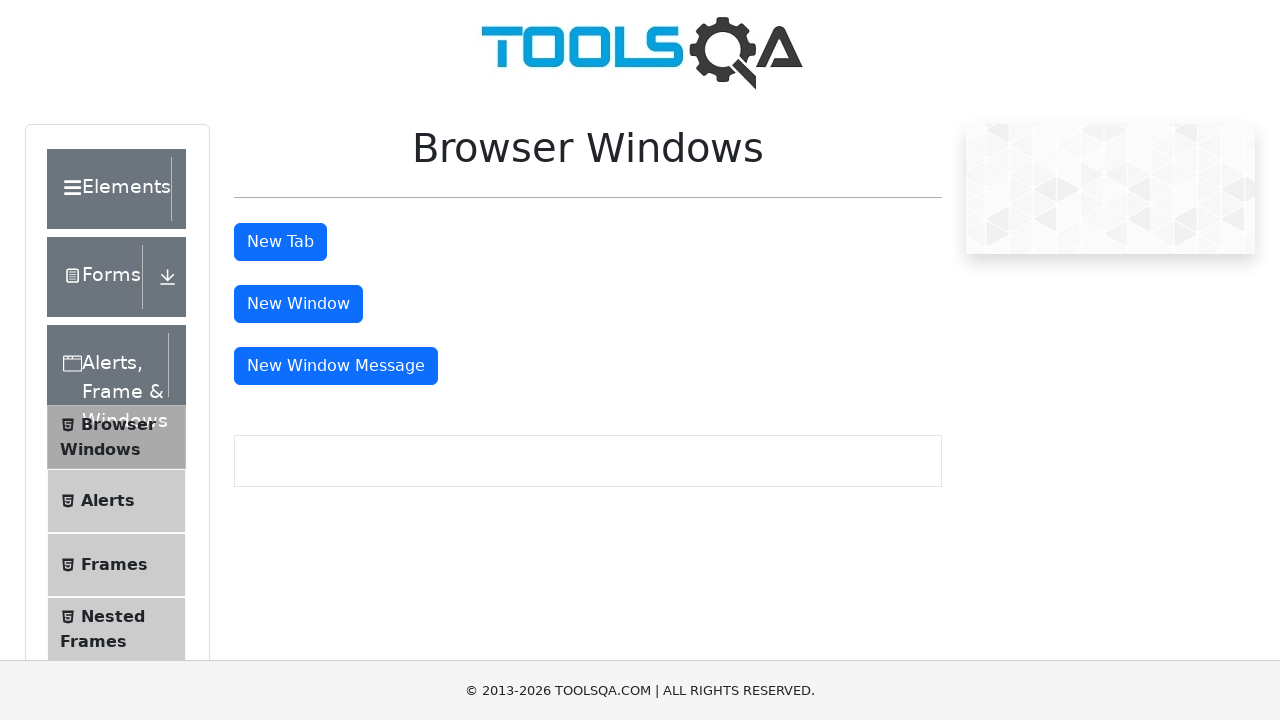

Clicked 'New Window' button to open first new window at (298, 304) on xpath=//button[text()='New Window']
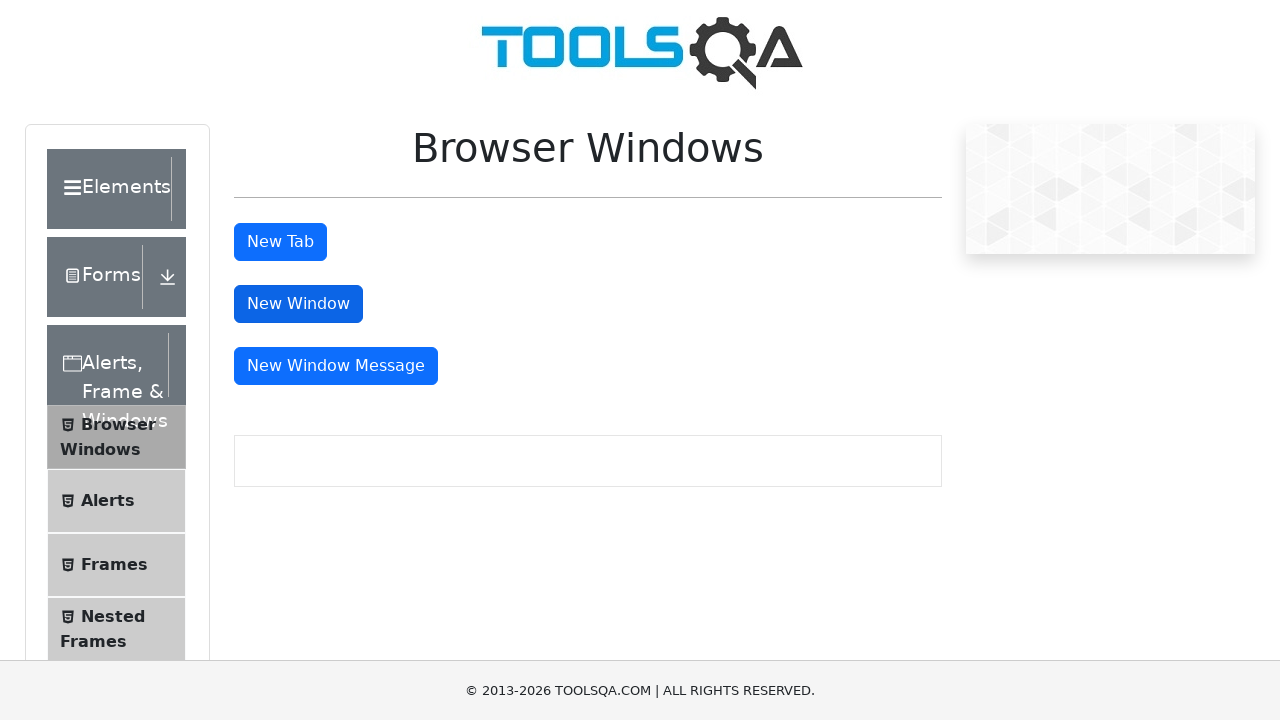

Waited 1 second for first new window to open
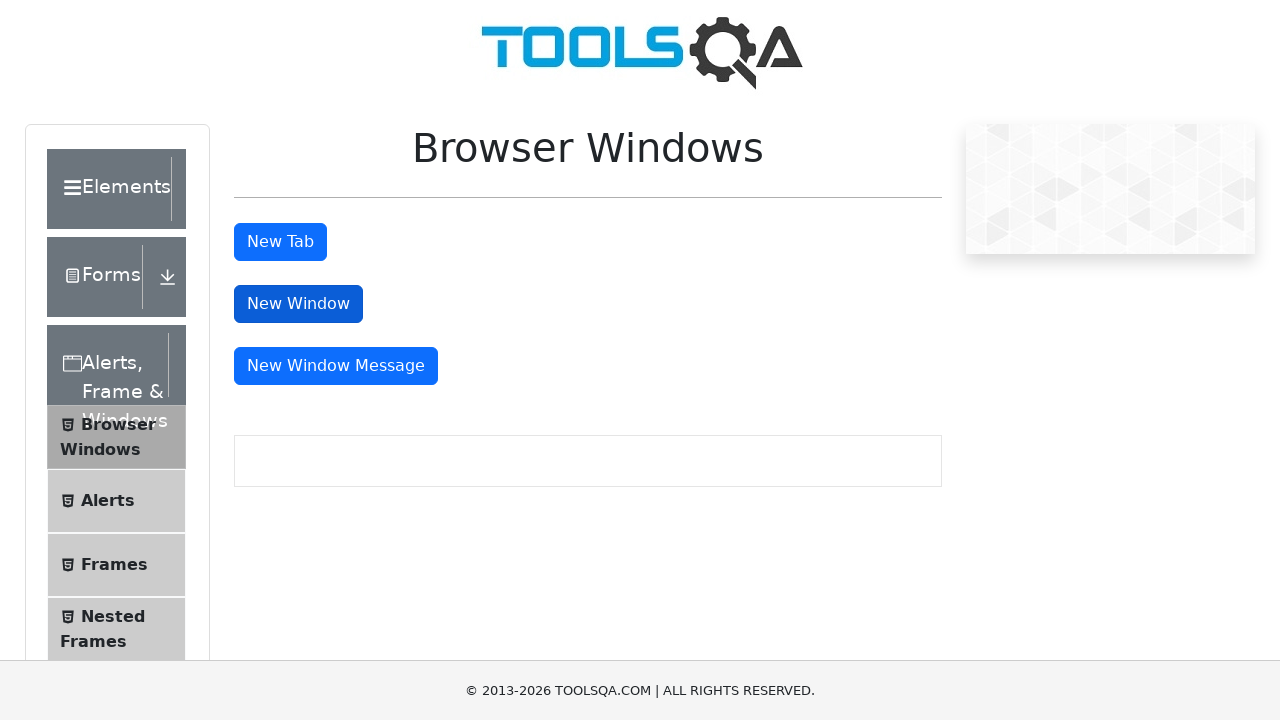

Clicked 'New Window' button to open second new window at (298, 304) on xpath=//button[text()='New Window']
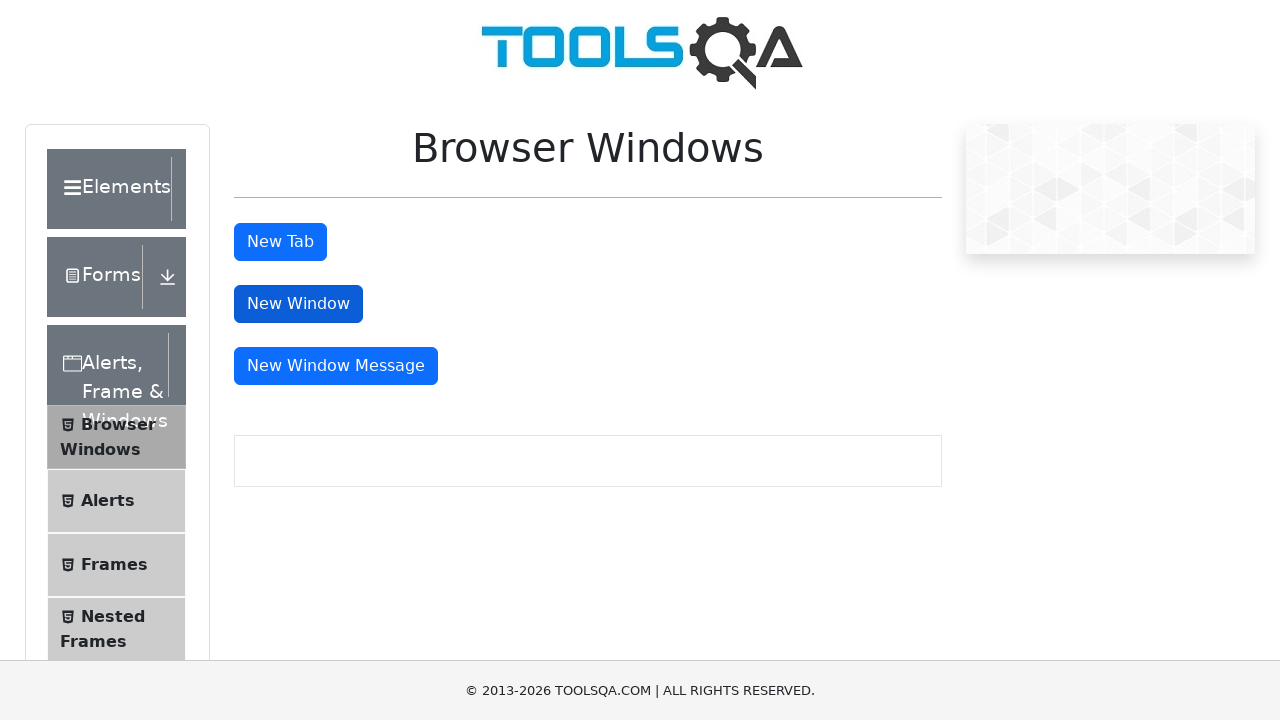

Waited 1 second for second new window to open
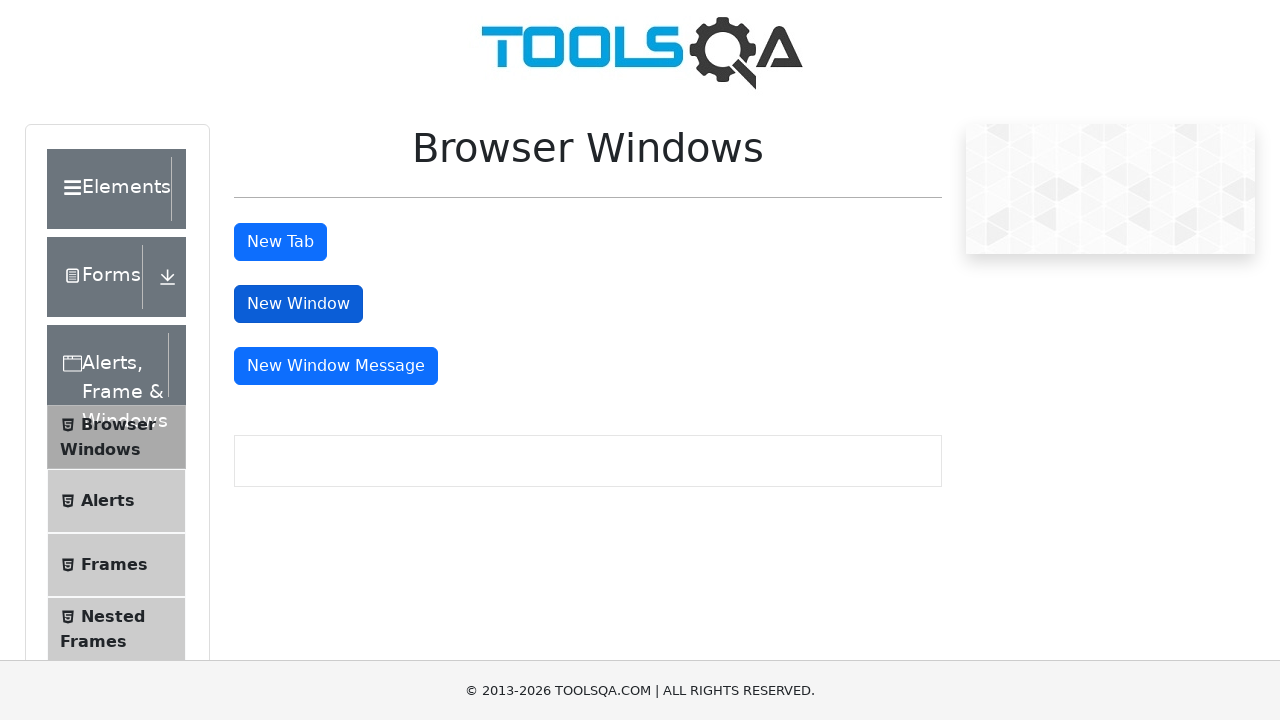

Clicked 'New Window' button to open third new window at (298, 304) on xpath=//button[text()='New Window']
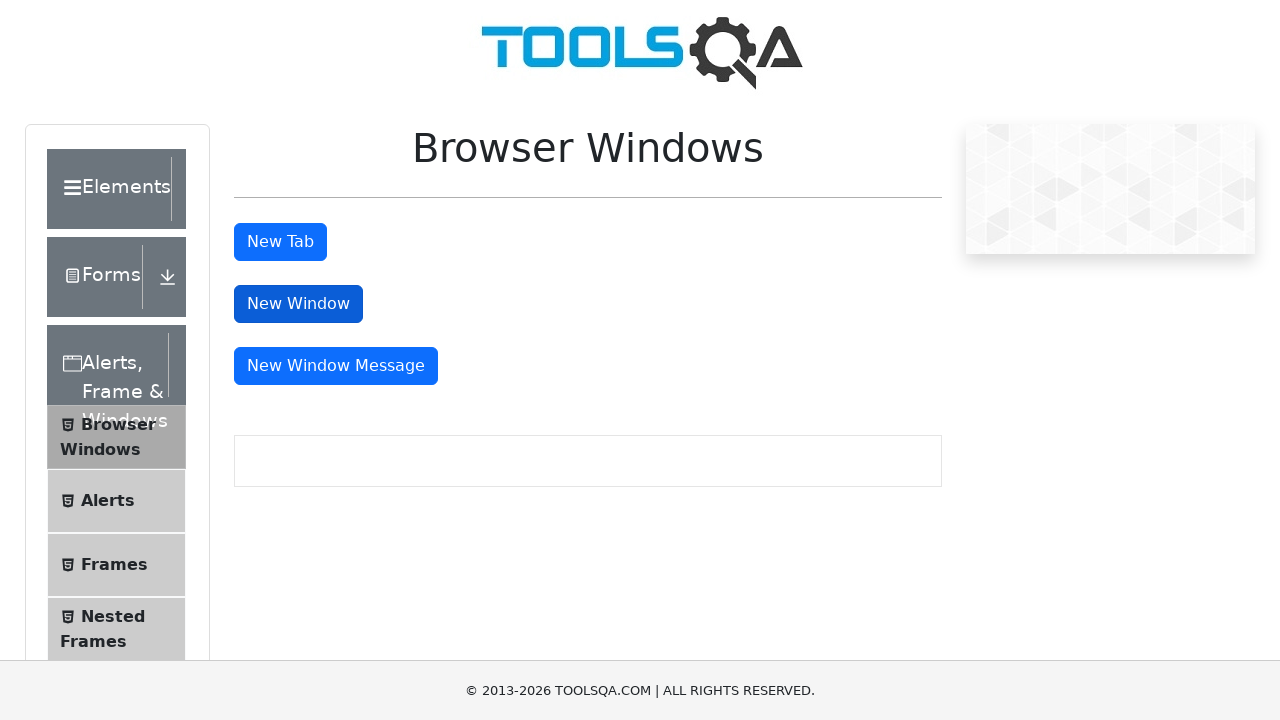

Waited 1 second for third new window to open
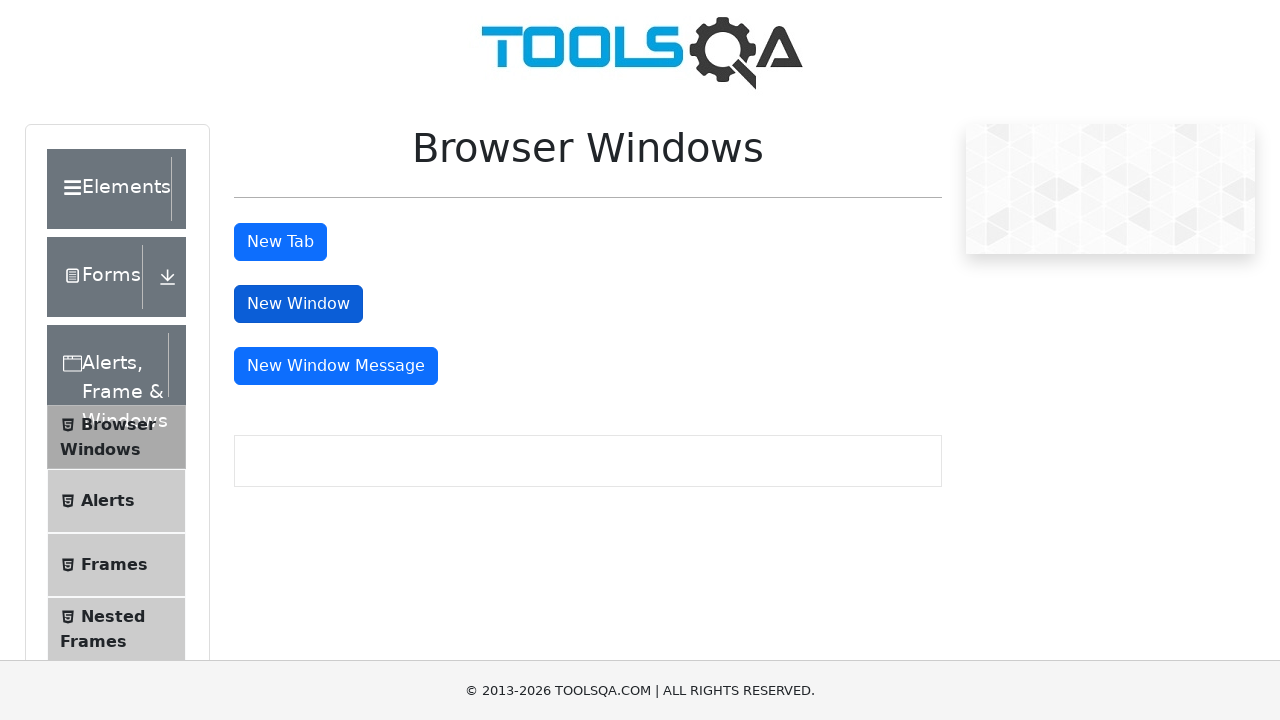

Retrieved all open pages/windows (total: 4)
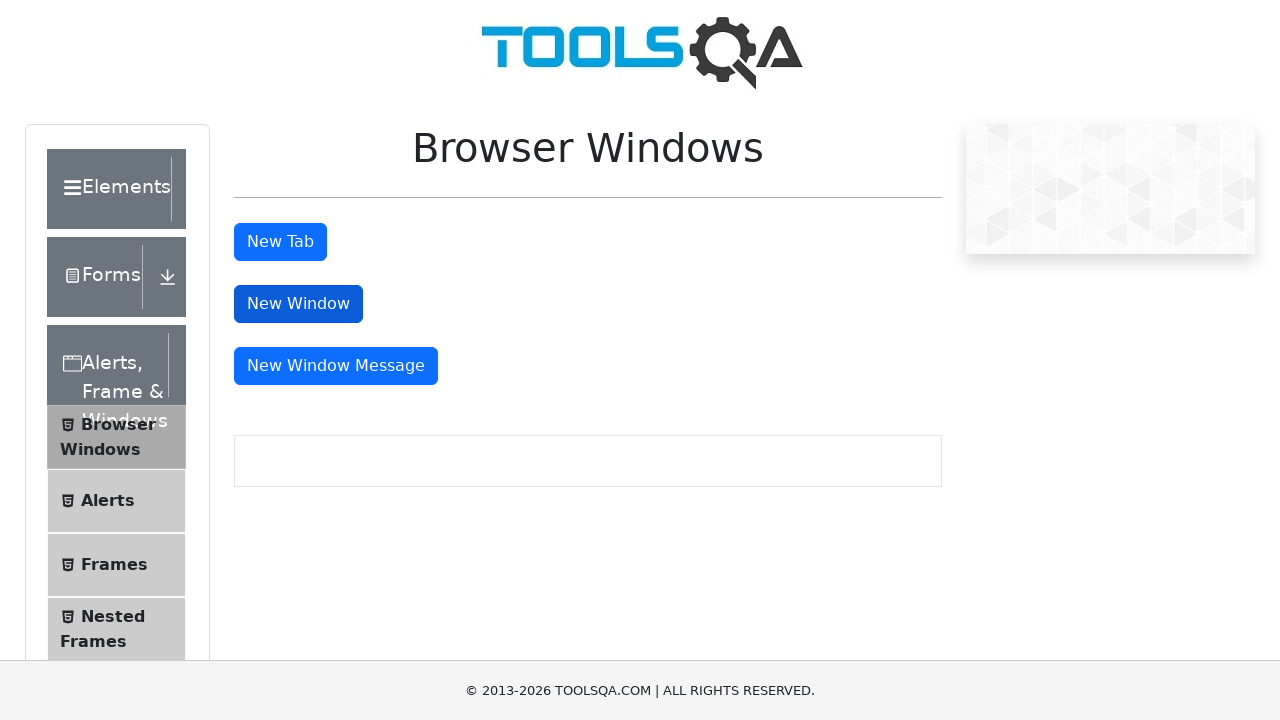

Brought window to front for interaction
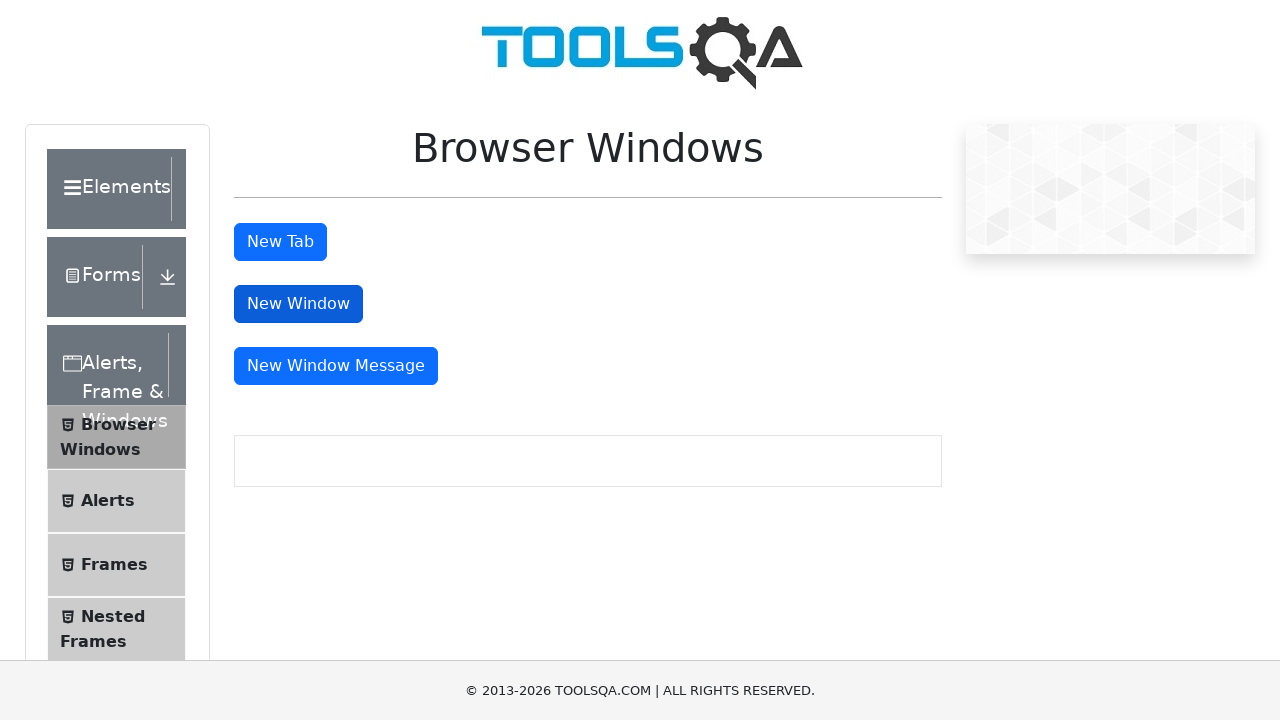

Retrieved current window URL: https://demoqa.com/browser-windows
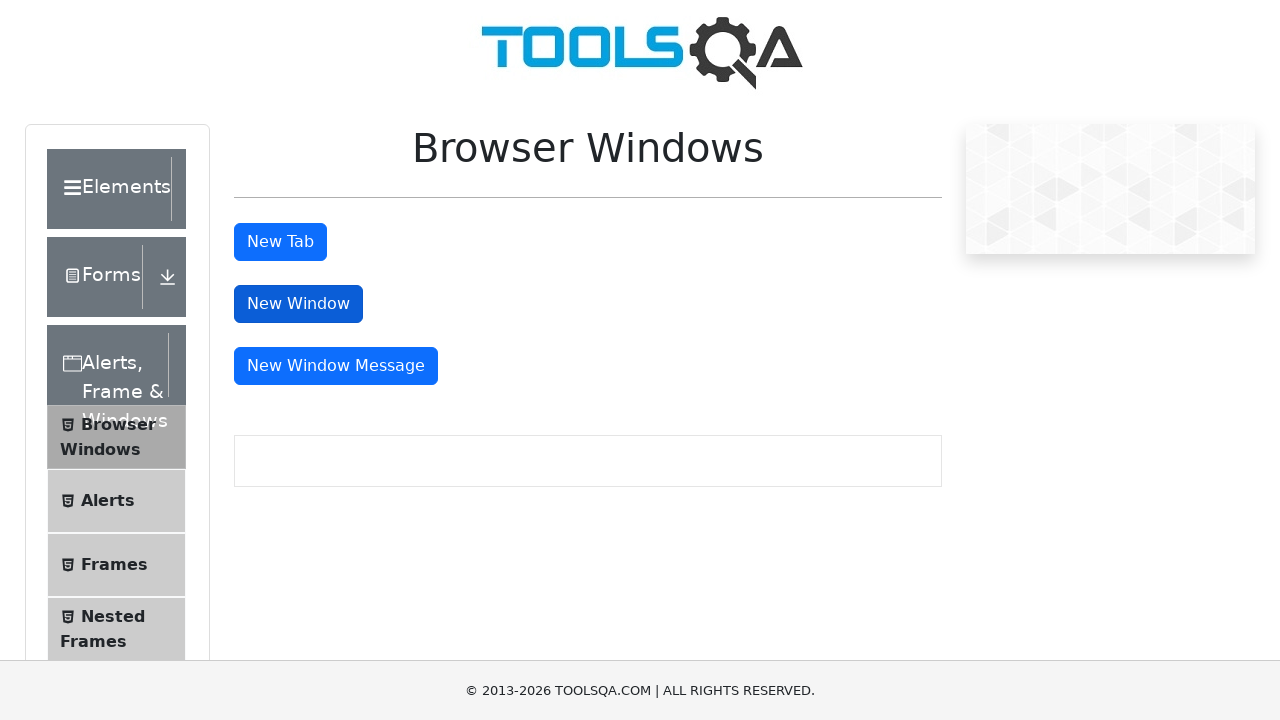

Retrieved current window title: demosite
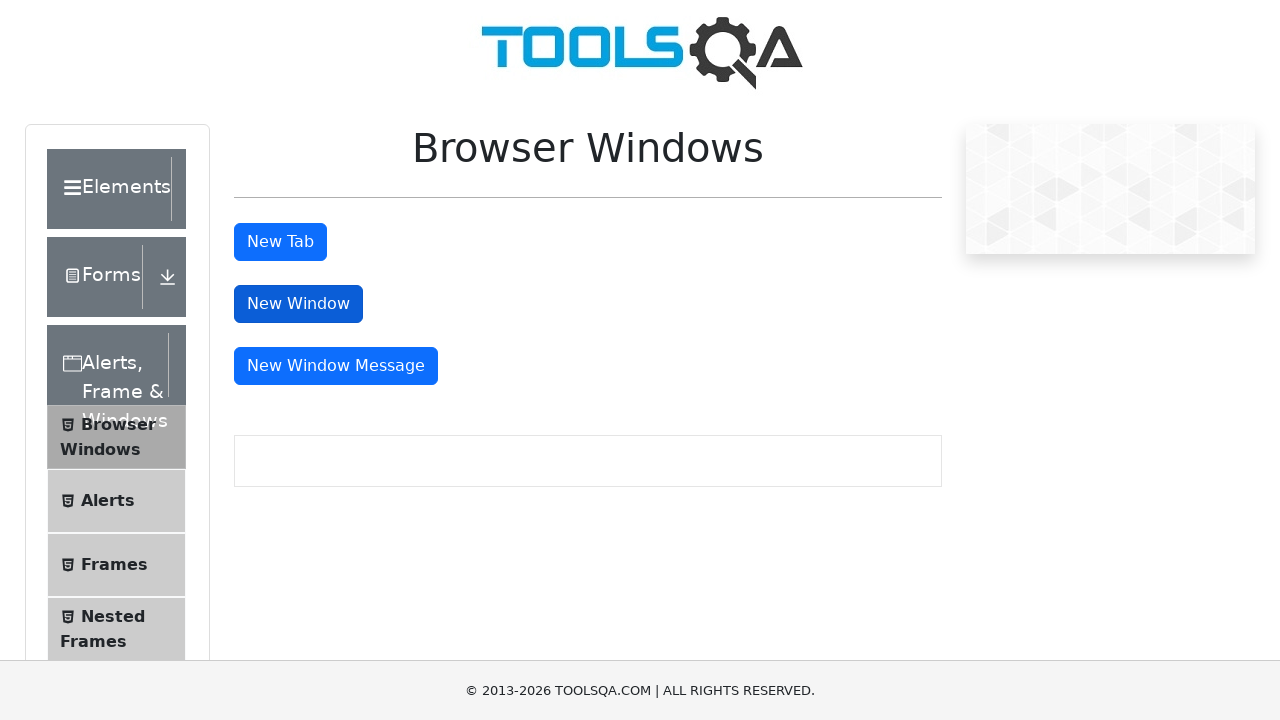

Brought window to front for interaction
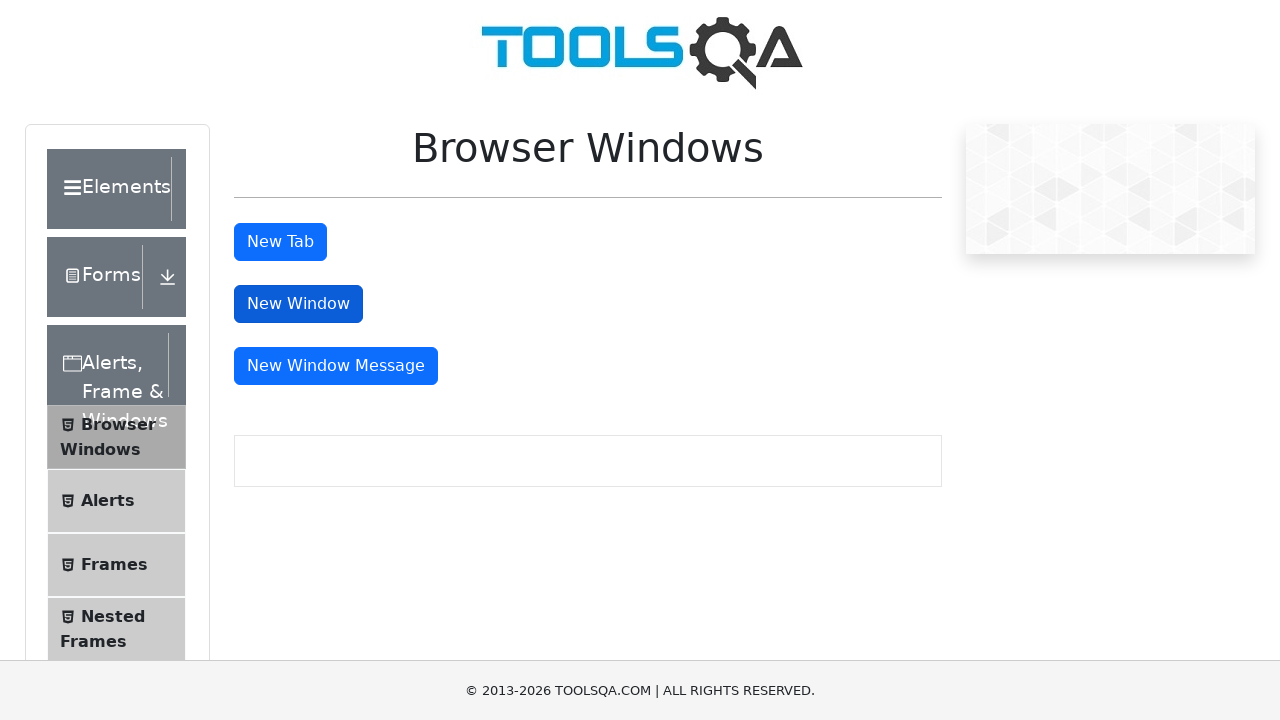

Retrieved current window URL: https://demoqa.com/sample
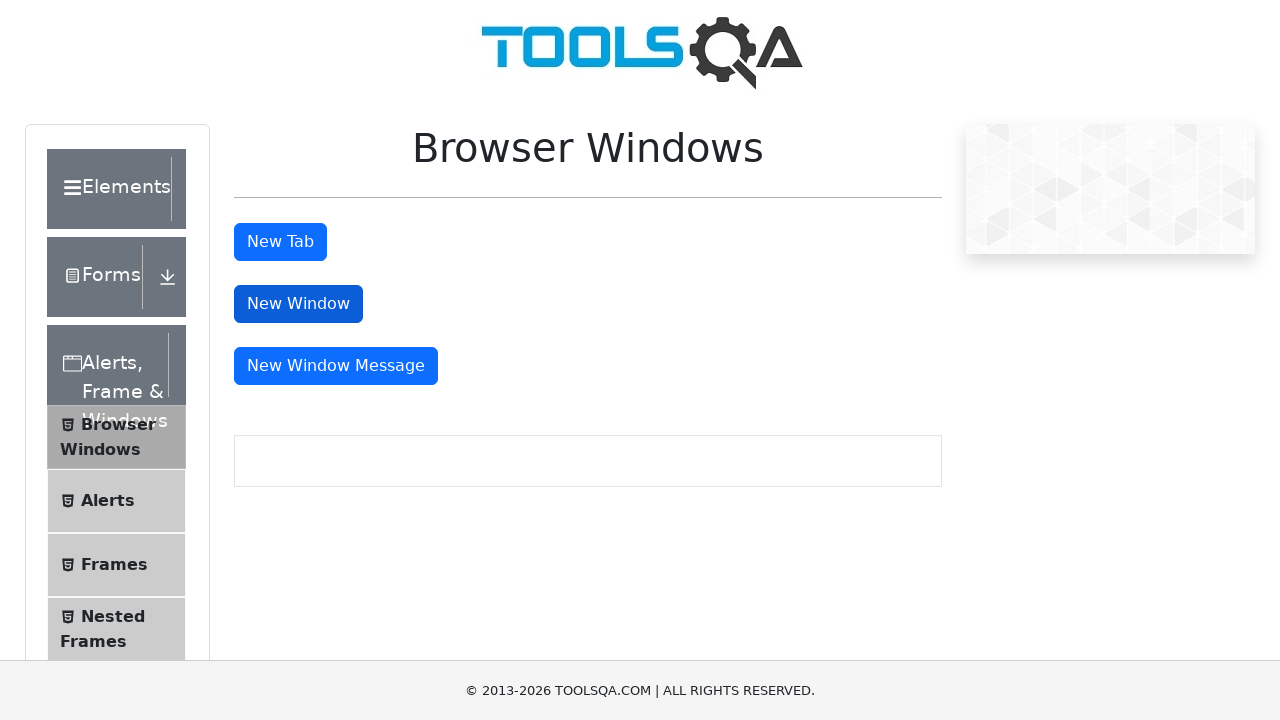

Retrieved current window title: 
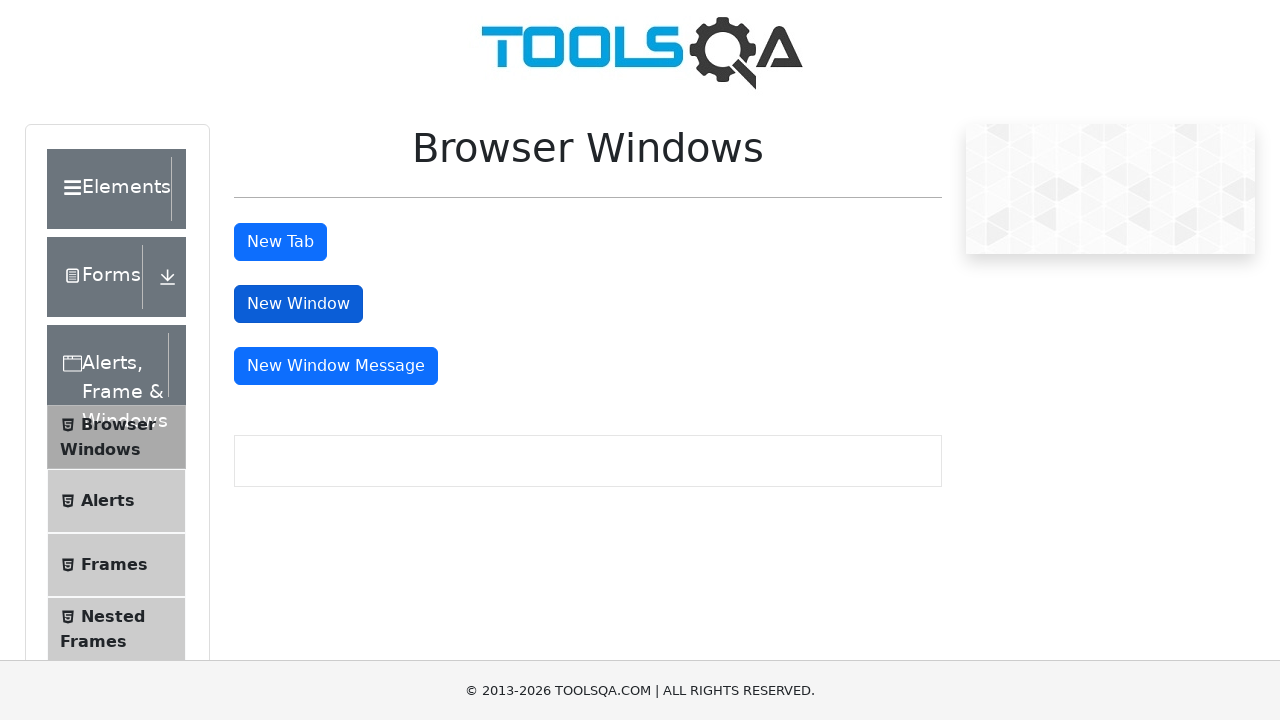

Brought window to front for interaction
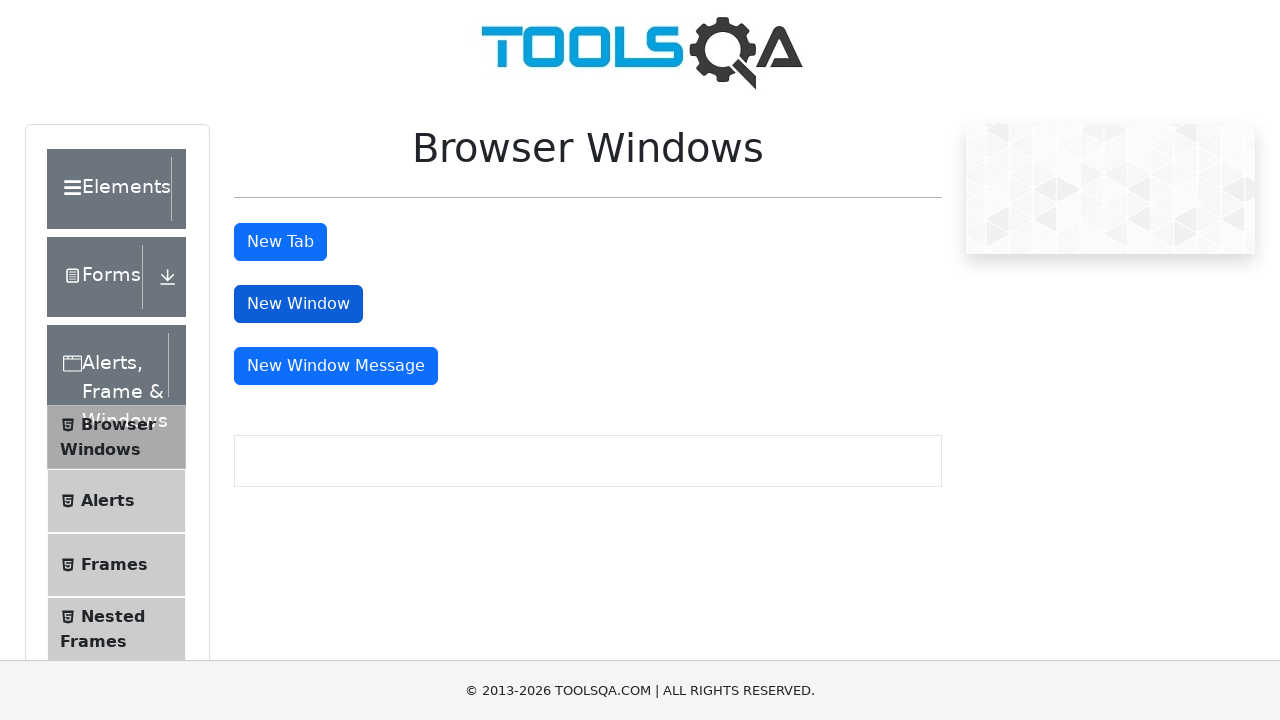

Retrieved current window URL: https://demoqa.com/sample
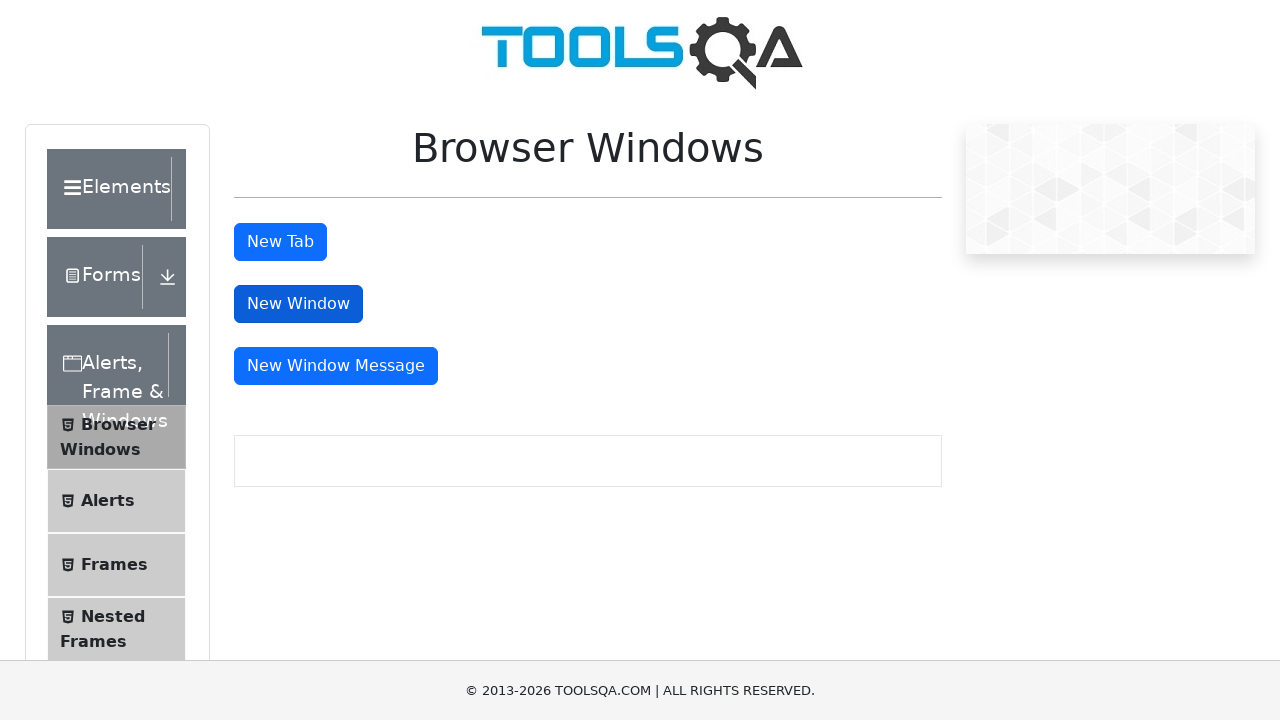

Retrieved current window title: 
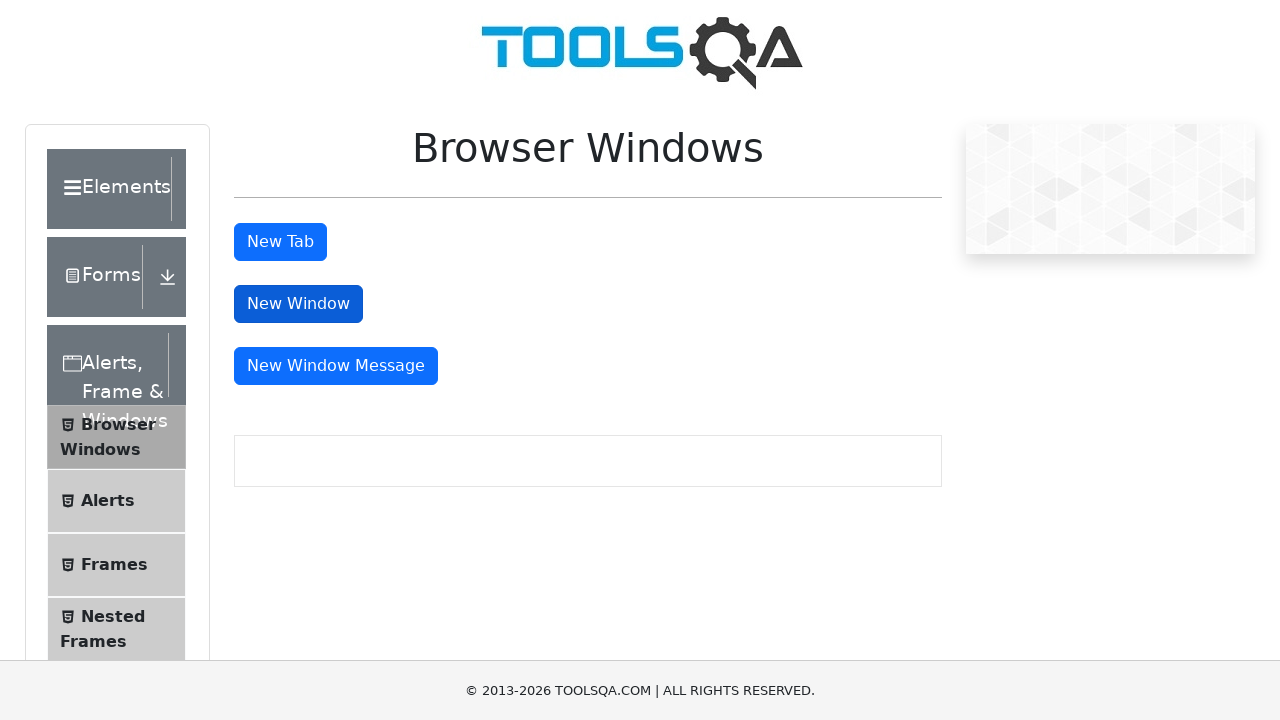

Brought window to front for interaction
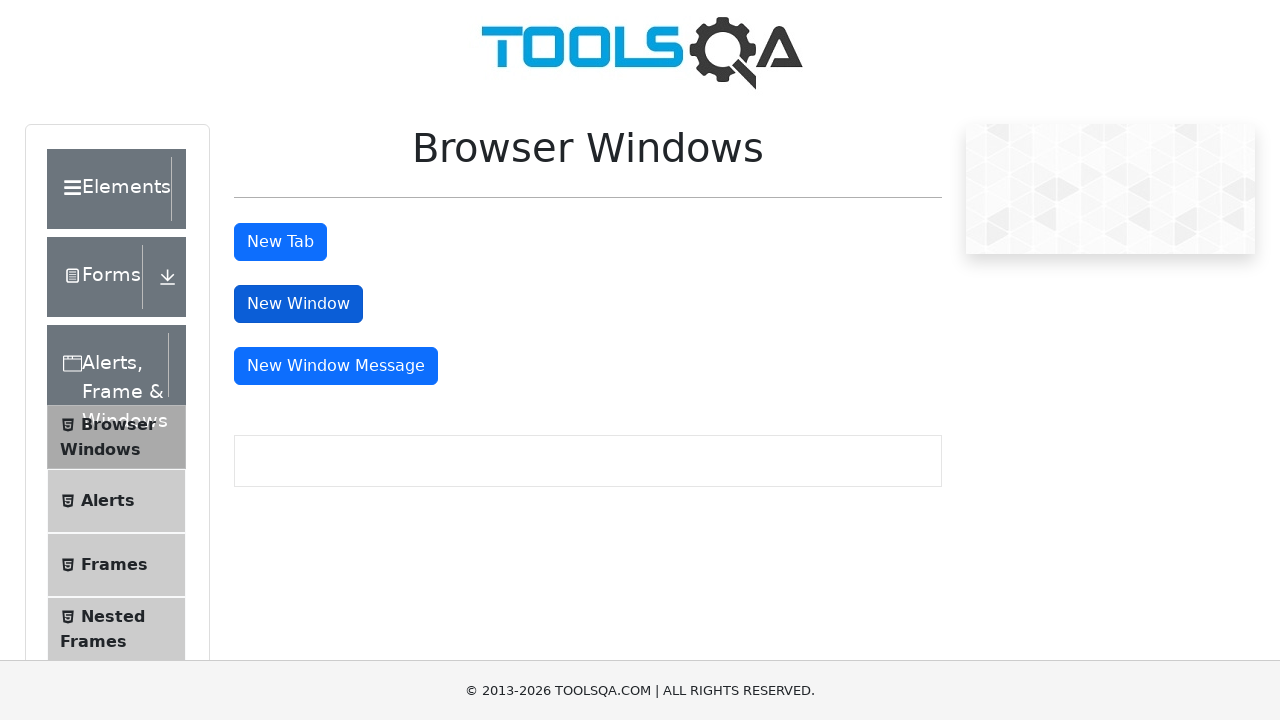

Retrieved current window URL: https://demoqa.com/sample
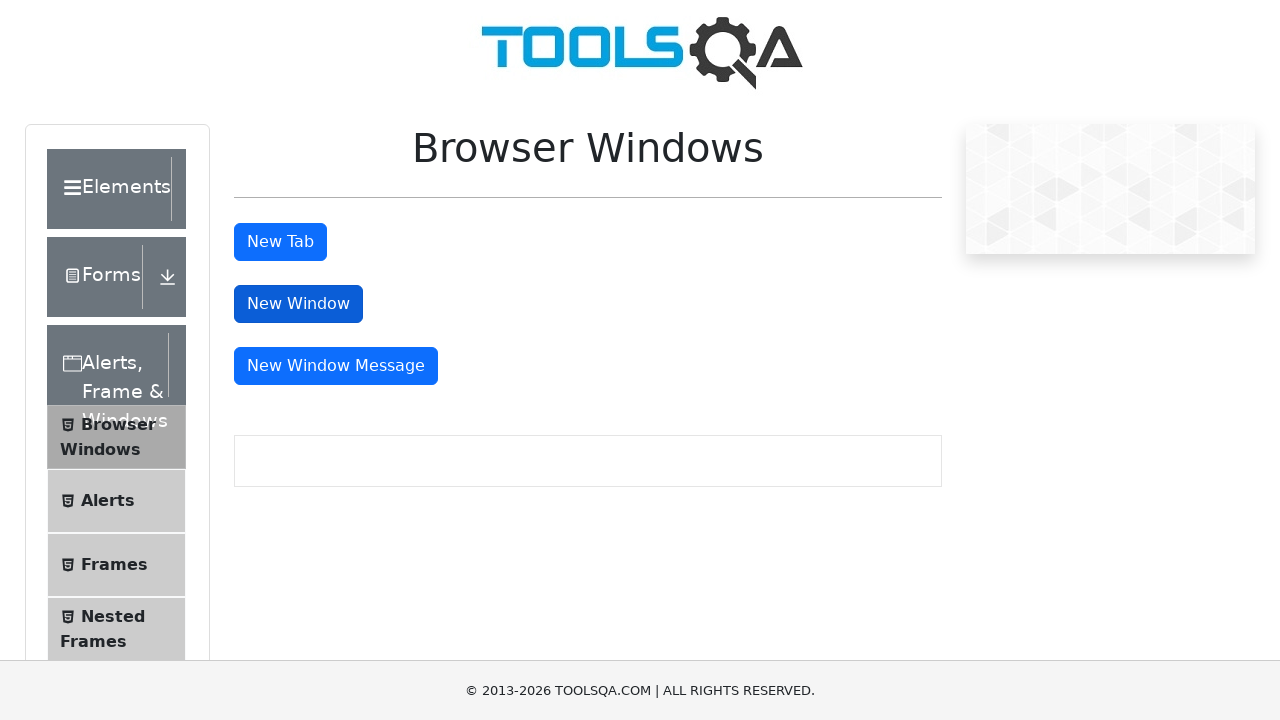

Retrieved current window title: 
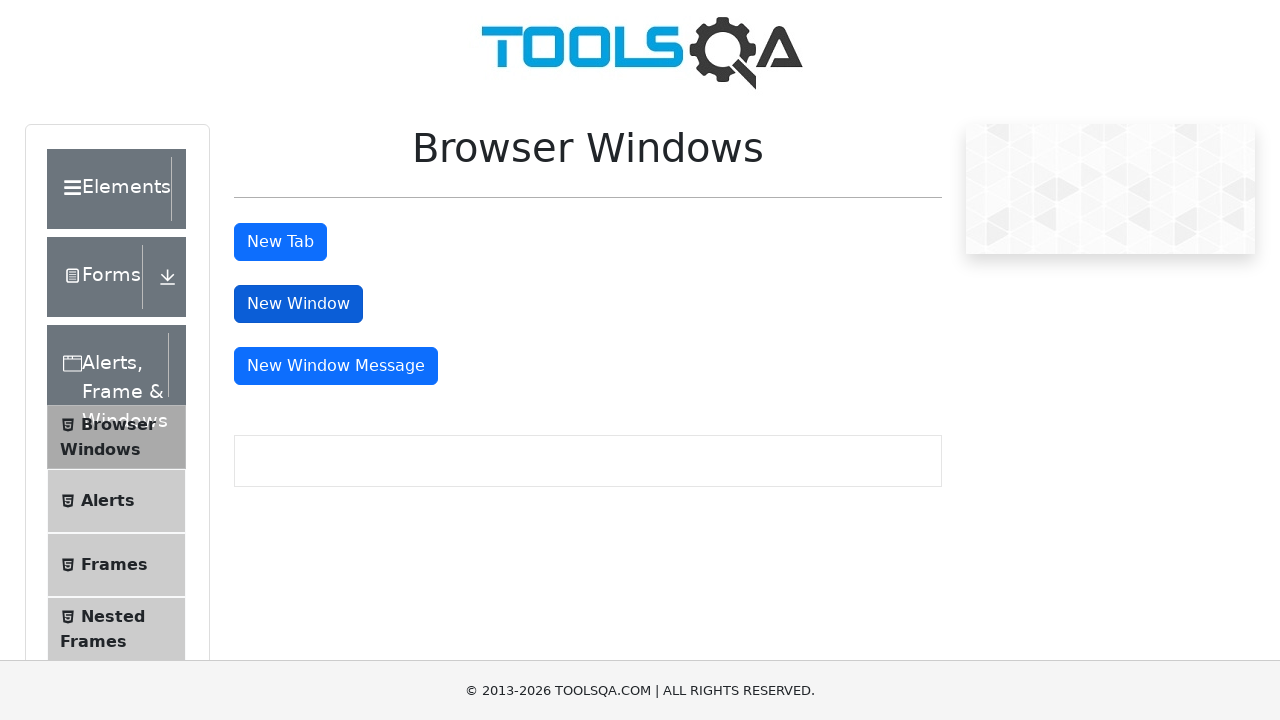

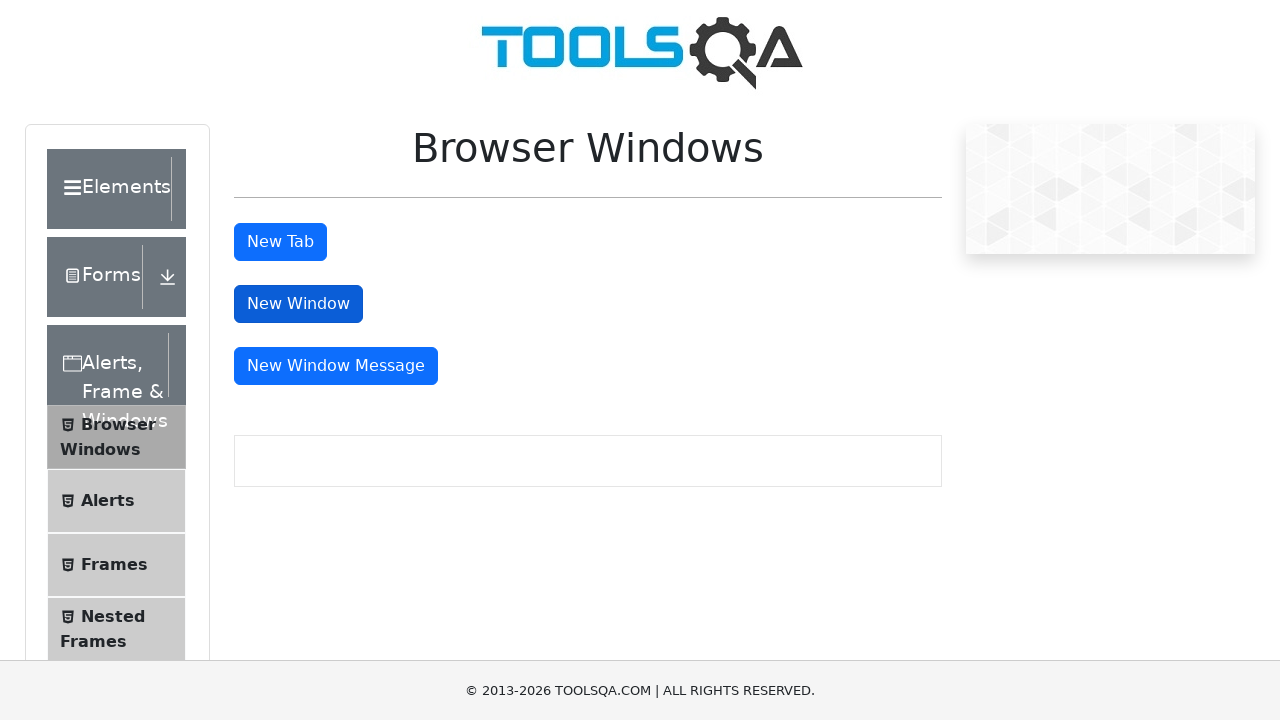